Tests the Draggable jQuery UI component by navigating to the draggable demo, switching to the iframe, and performing a drag-and-drop action on the draggable element.

Starting URL: https://jqueryui.com/

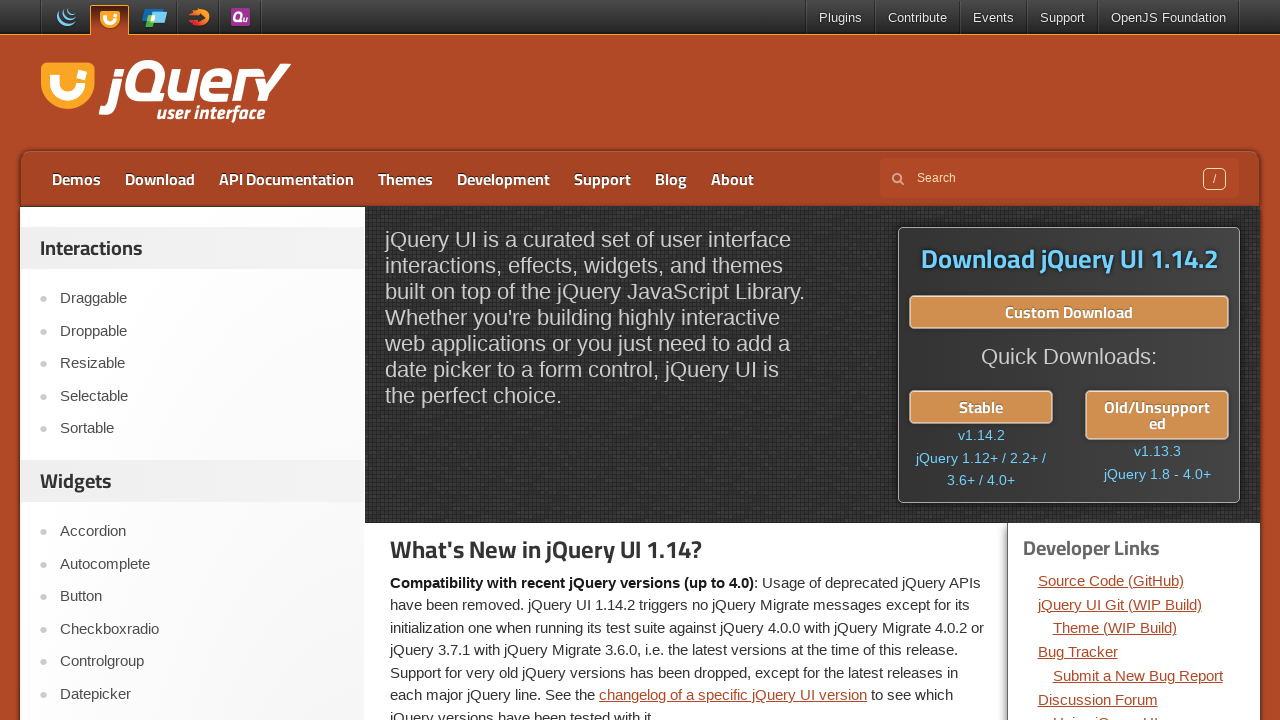

Clicked on the Draggable link at (202, 299) on a:text('Draggable')
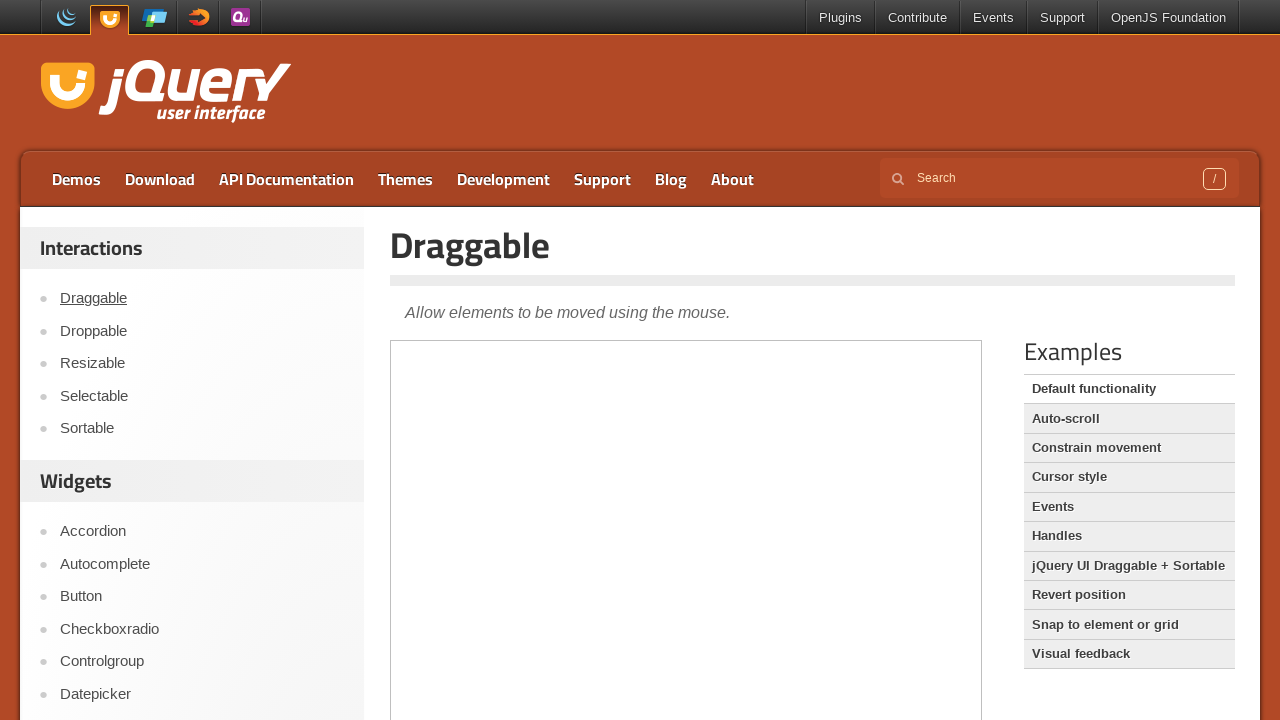

Draggable demo page loaded and title displayed
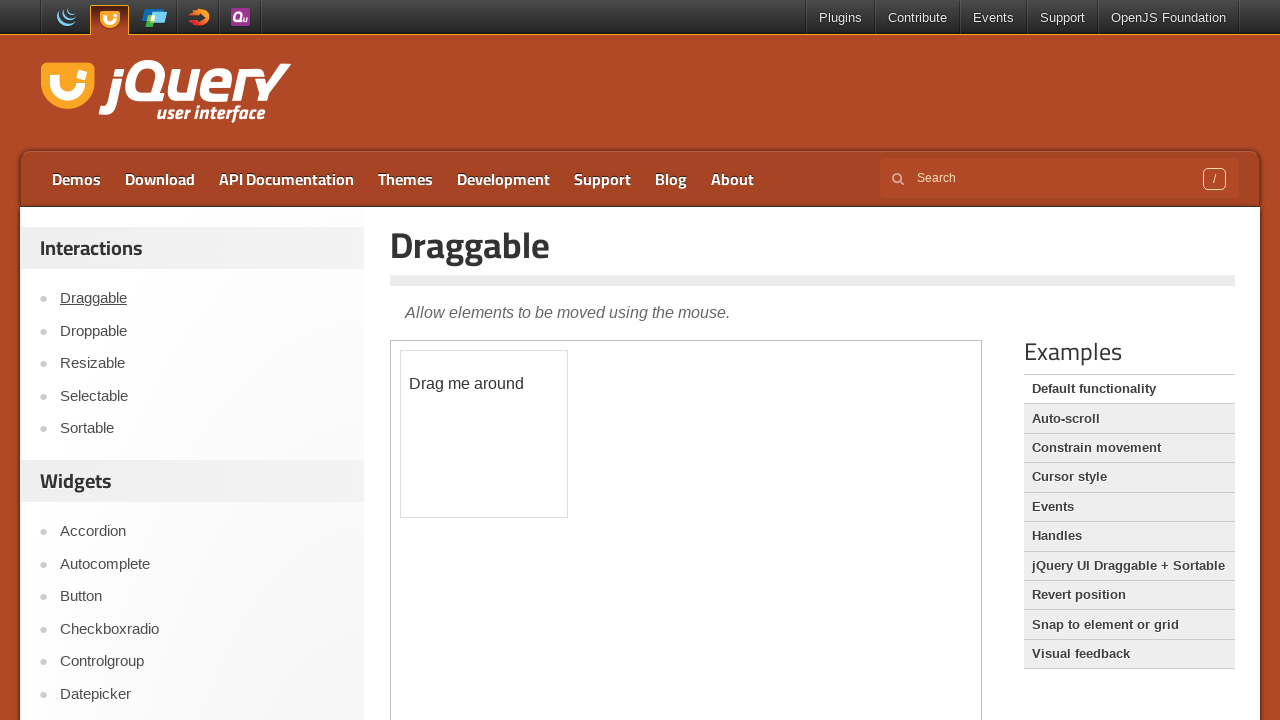

Switched to the demo iframe
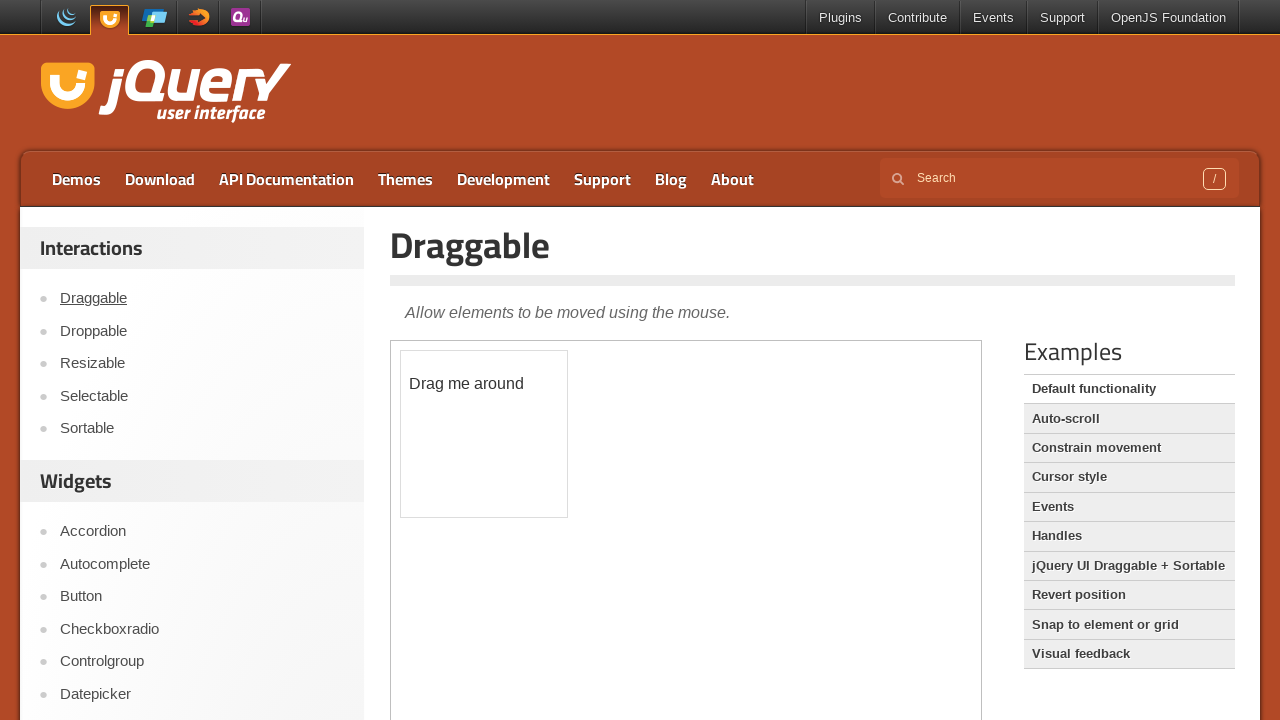

Located the draggable element
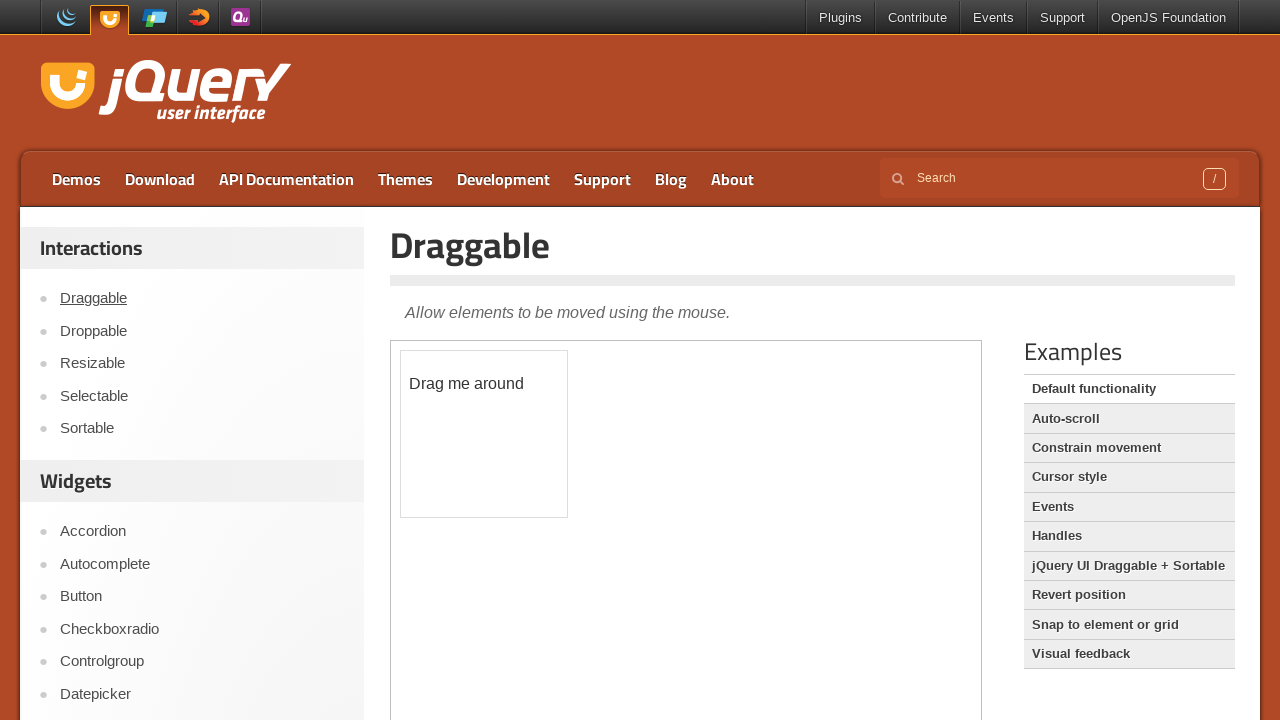

Dragged the element to position (100, 100) at (501, 451)
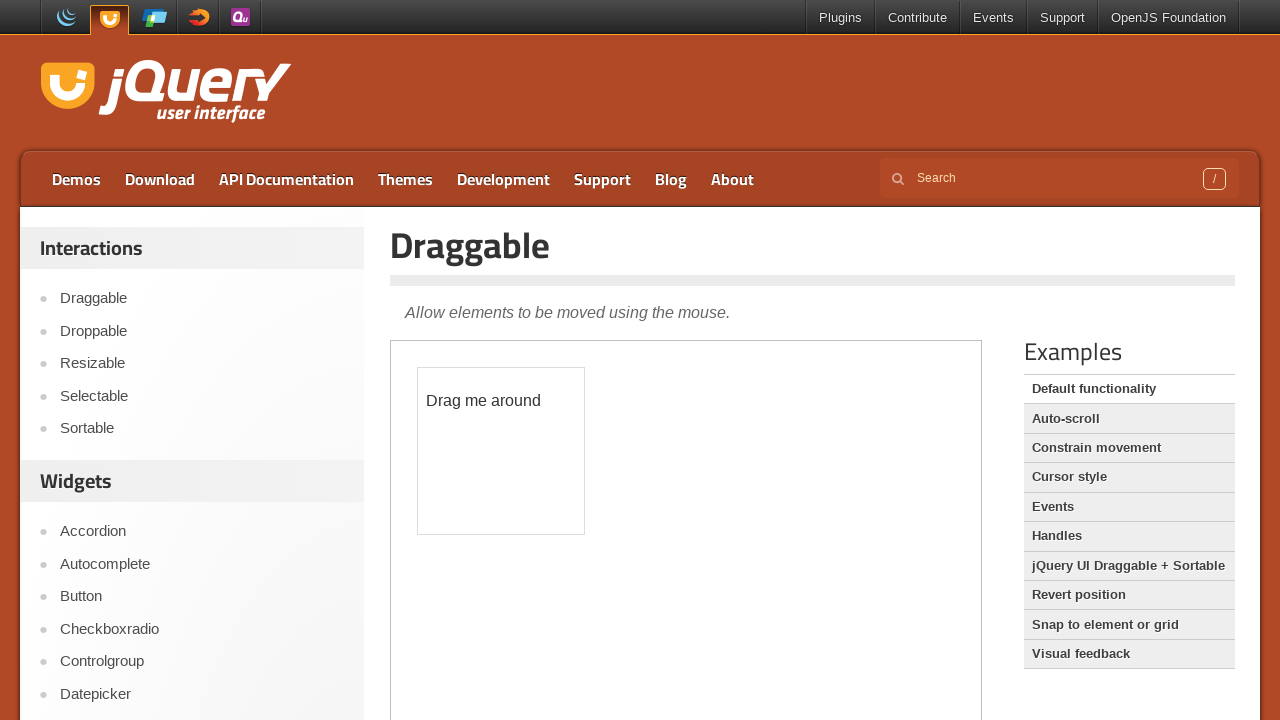

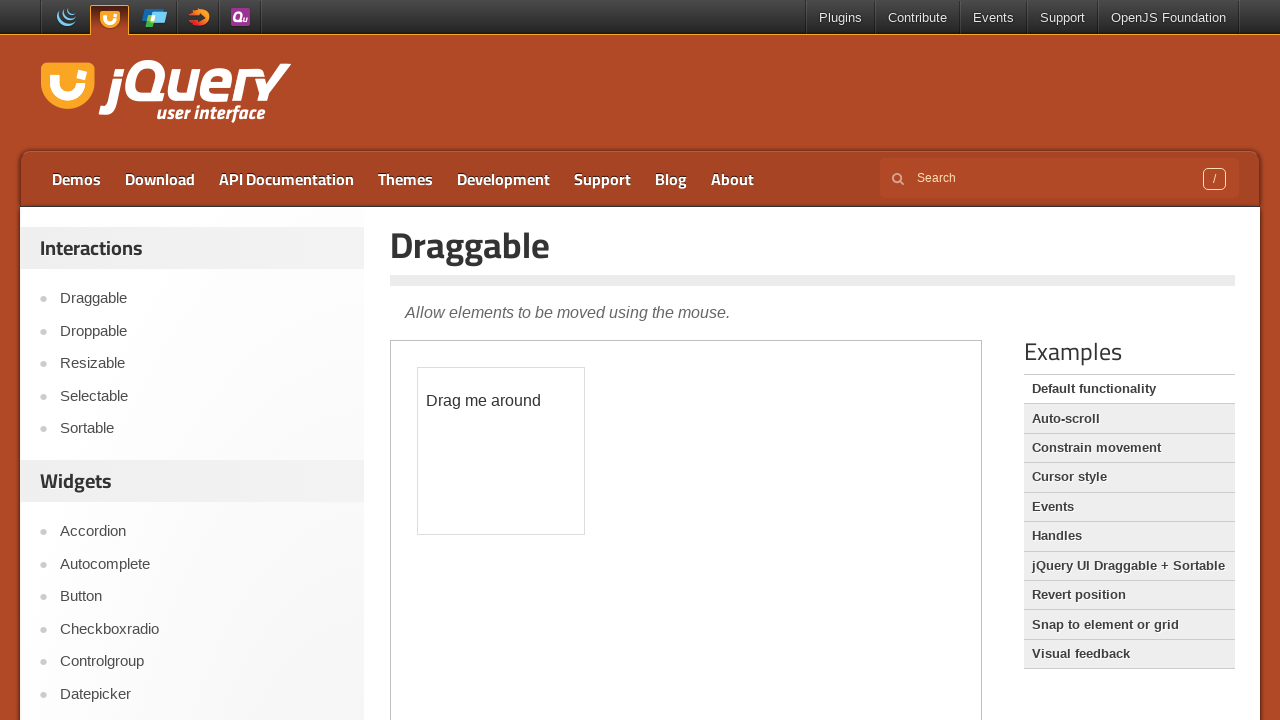